Verifies that the page title contains 'Школа программиста' (School of Programmer)

Starting URL: https://acmp.ru

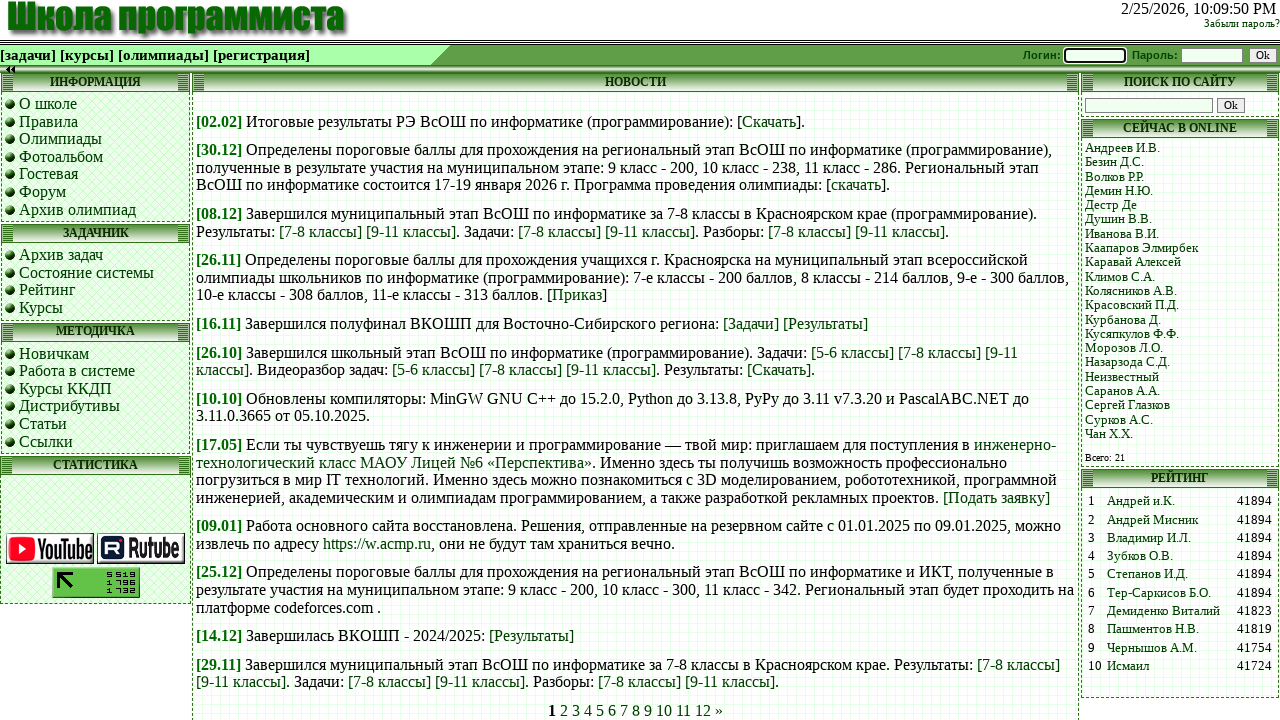

Navigated to https://acmp.ru
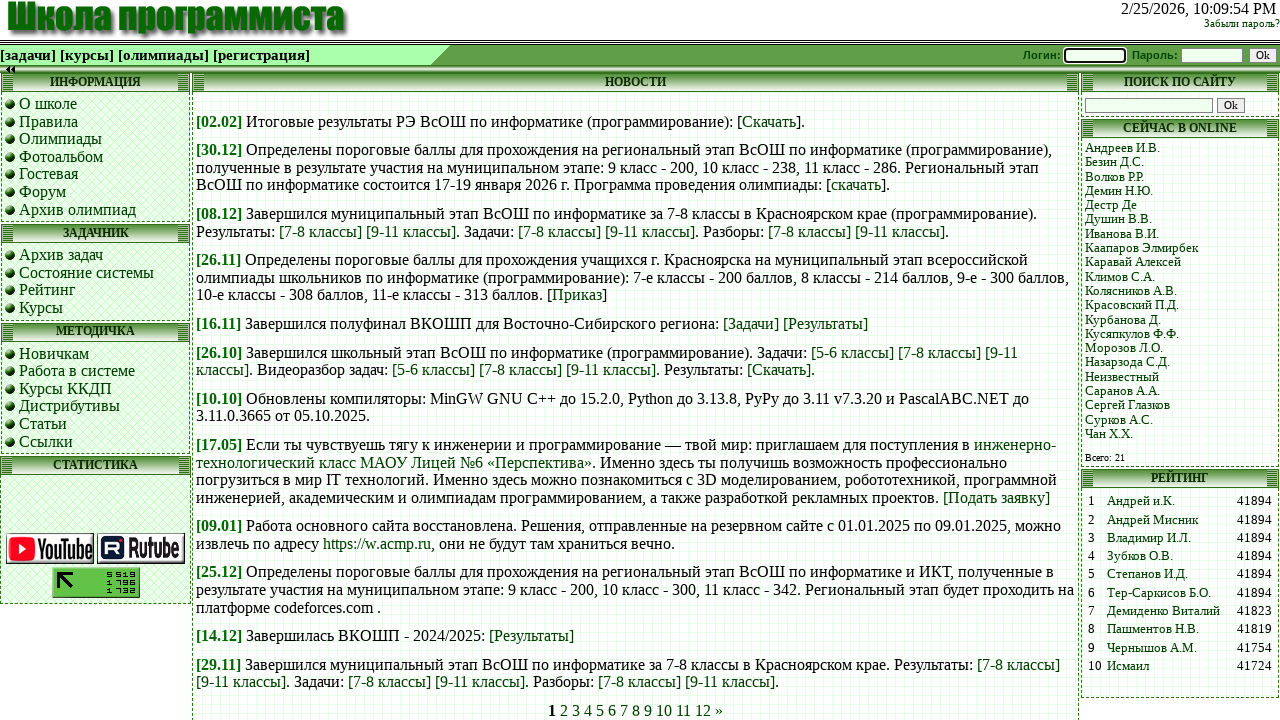

Verified that page title contains 'Школа программиста' (School of Programmer)
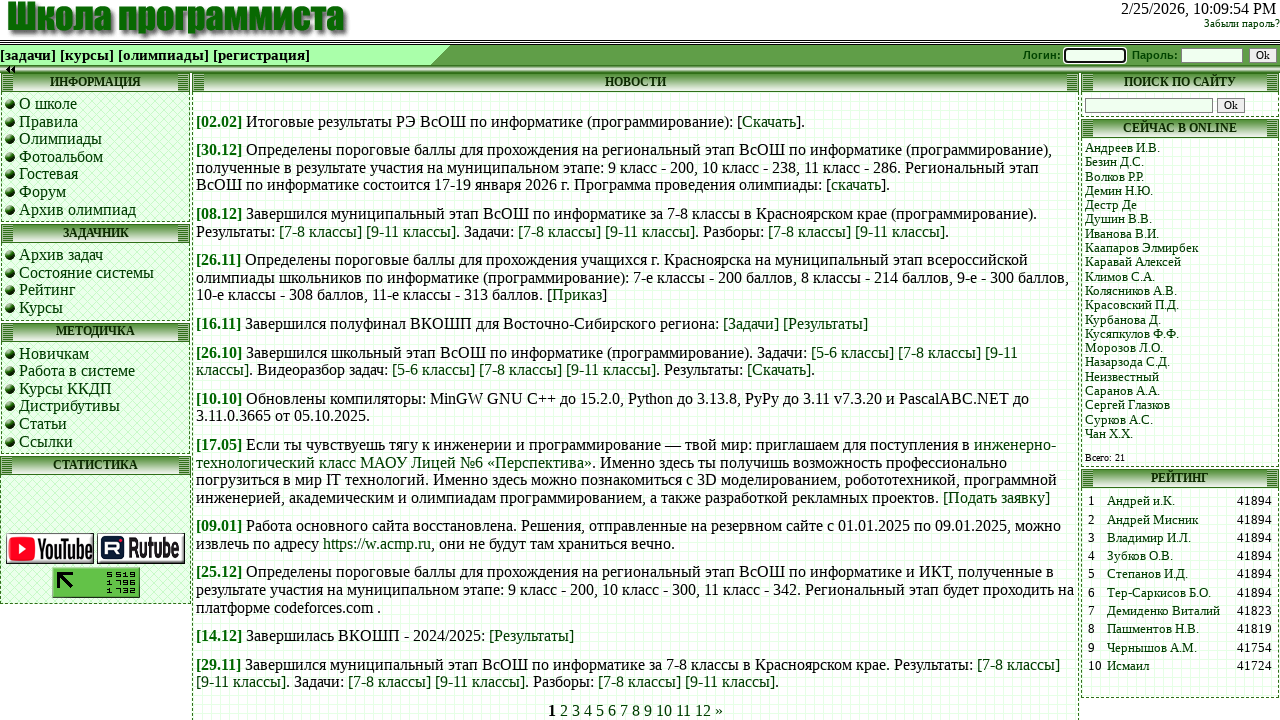

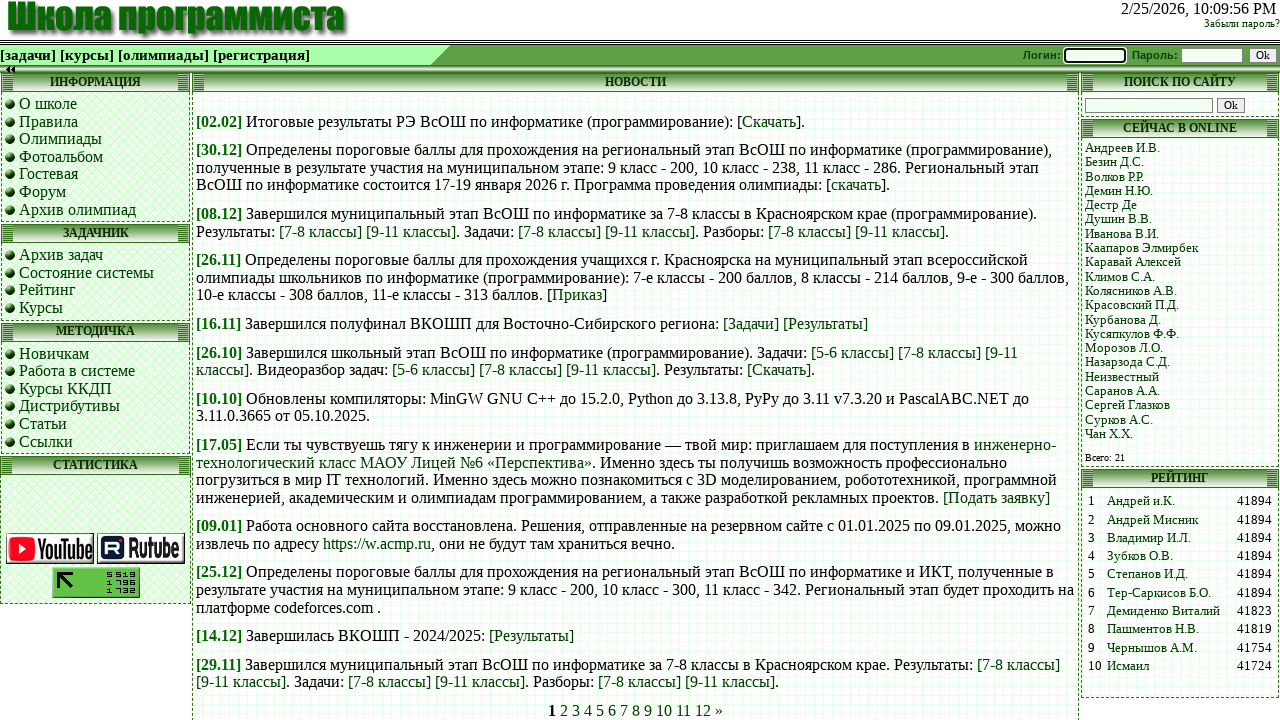